Tests handling confirmation alerts by accepting and dismissing them, verifying the return values

Starting URL: https://testpages.herokuapp.com/styled/alerts/alert-test.html

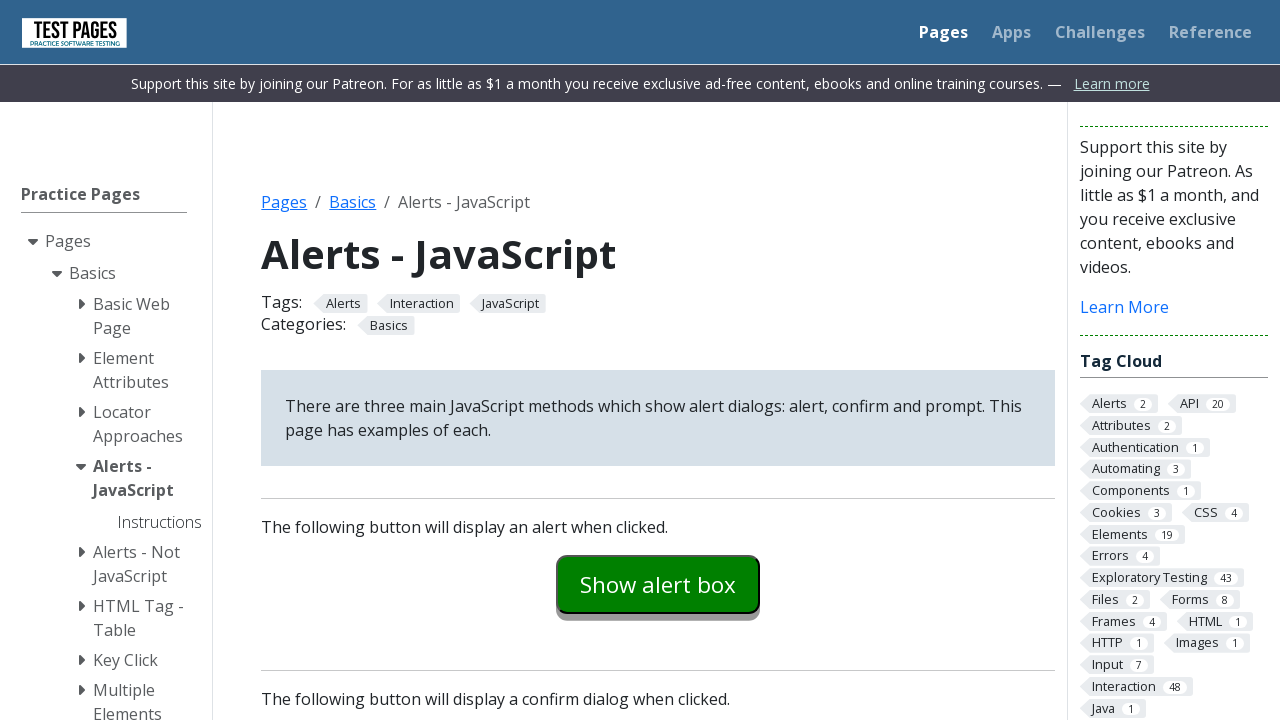

Set up dialog handler to accept confirmation alert
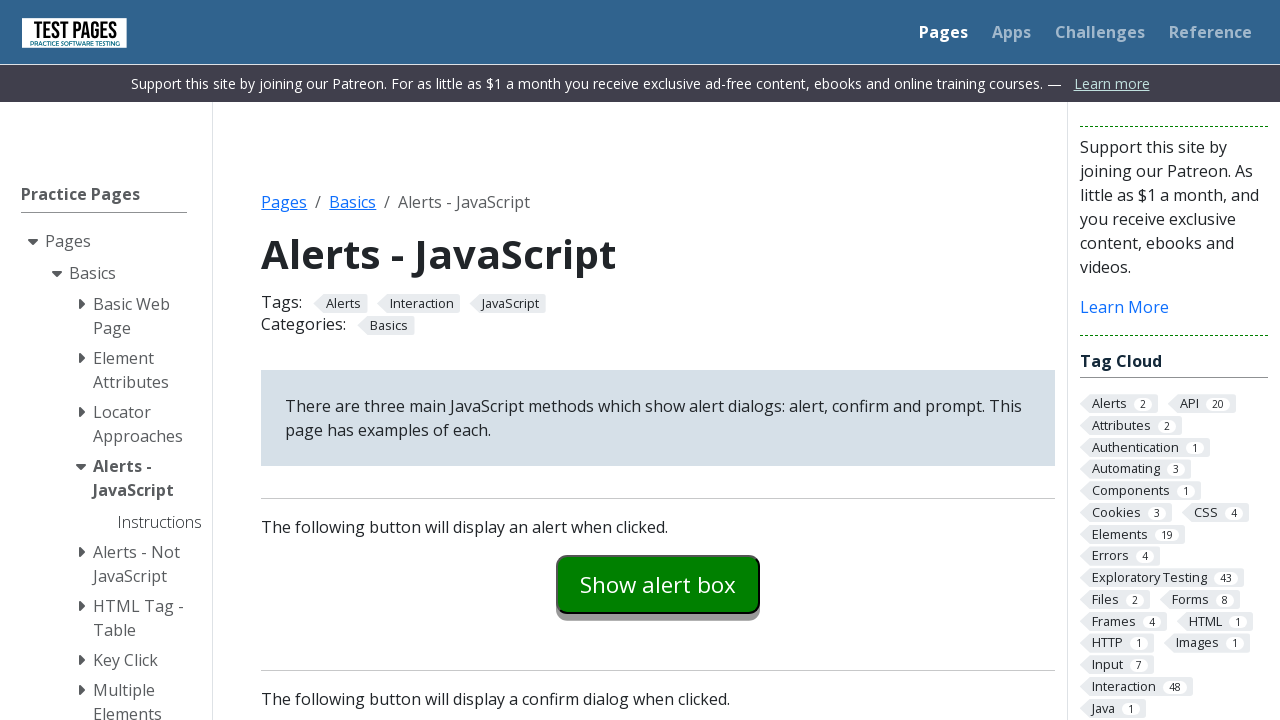

Clicked confirmation alert button at (658, 360) on #confirmexample
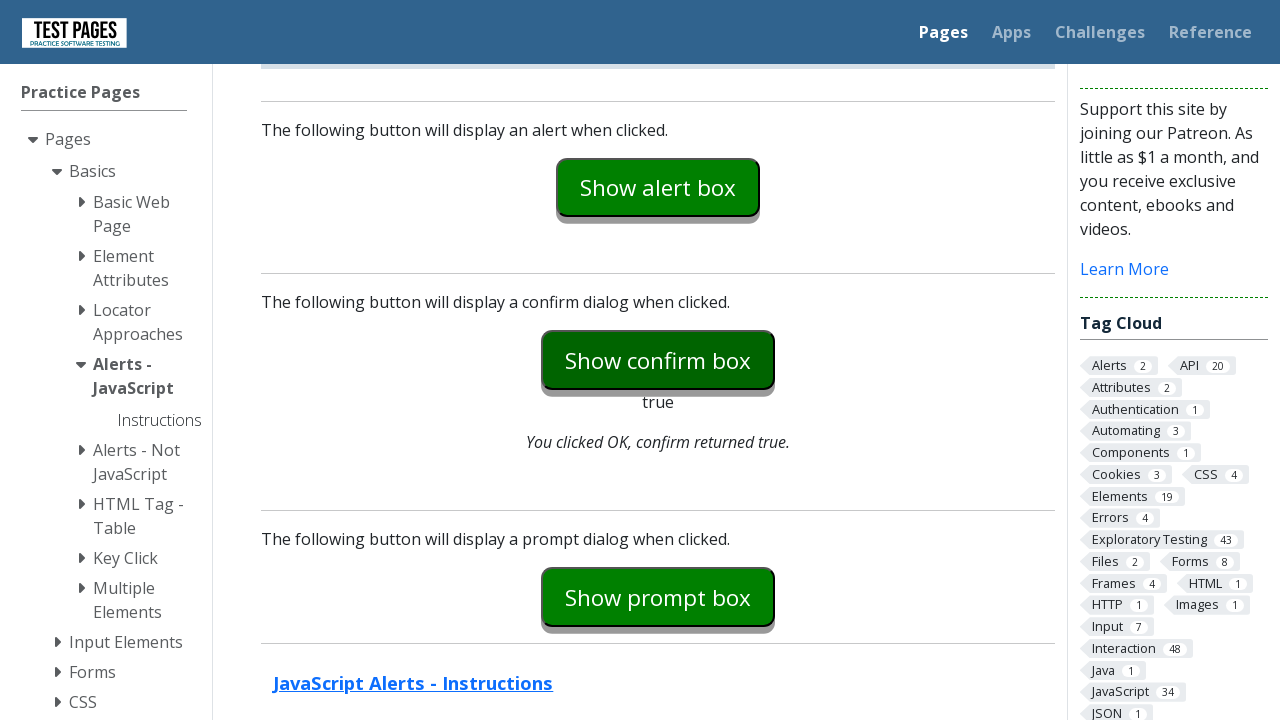

Confirmation result element loaded after accepting alert
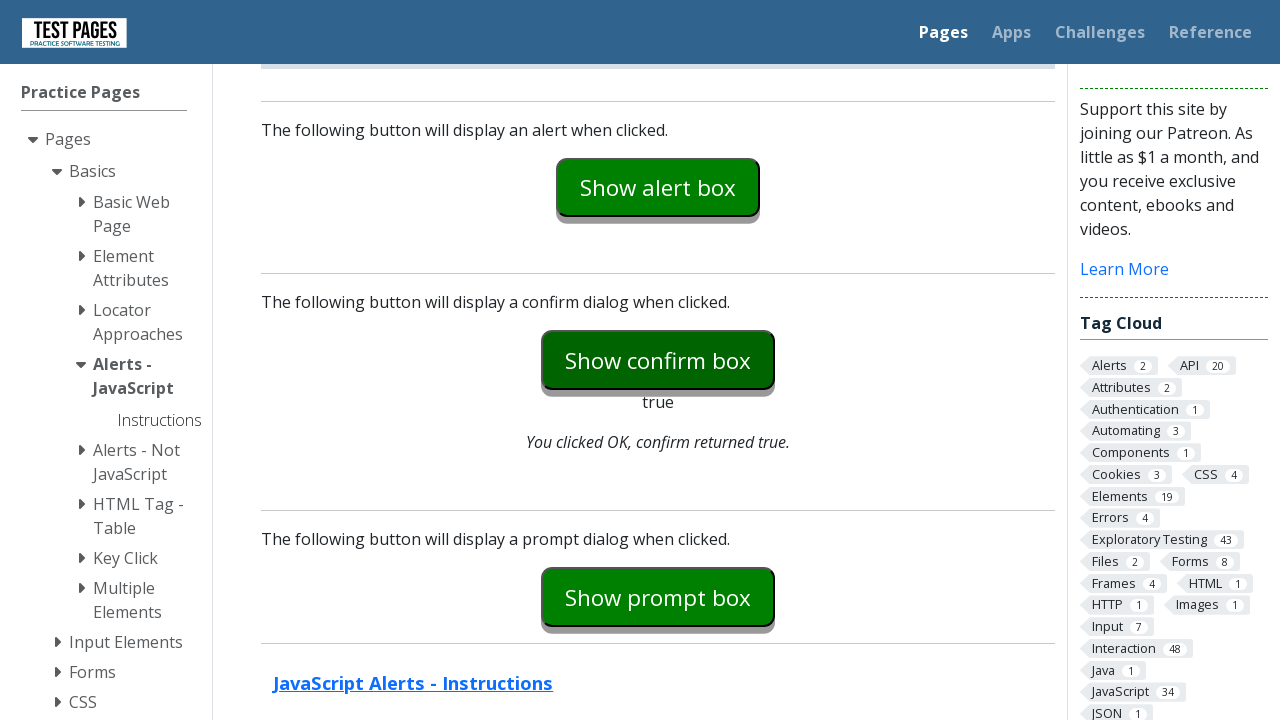

Set up dialog handler to dismiss confirmation alert
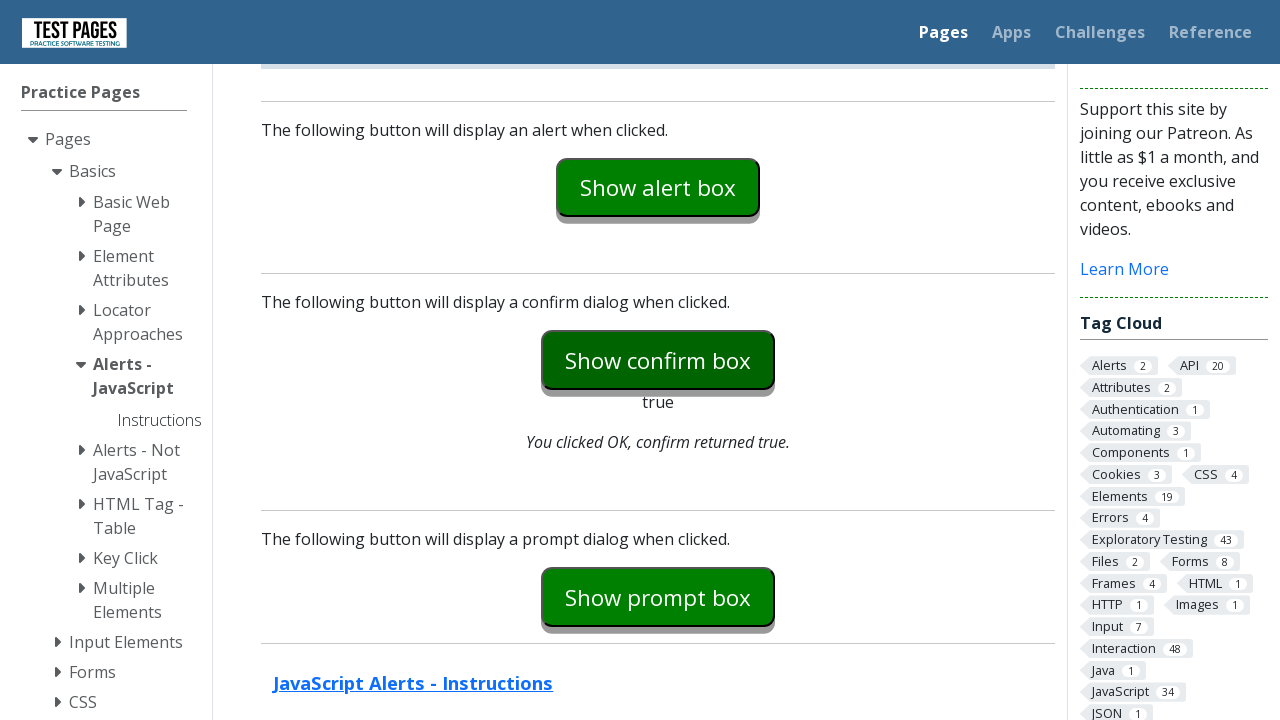

Clicked confirmation alert button again at (658, 360) on #confirmexample
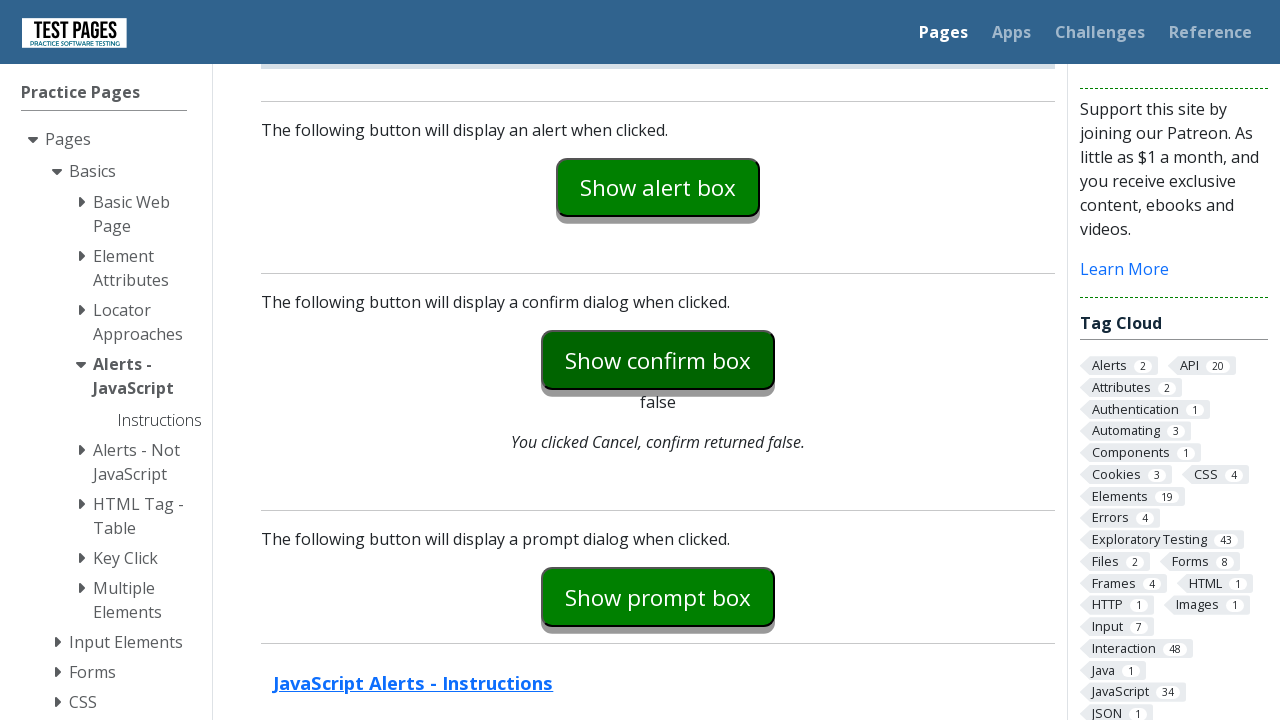

Waited for result update after dismissing alert
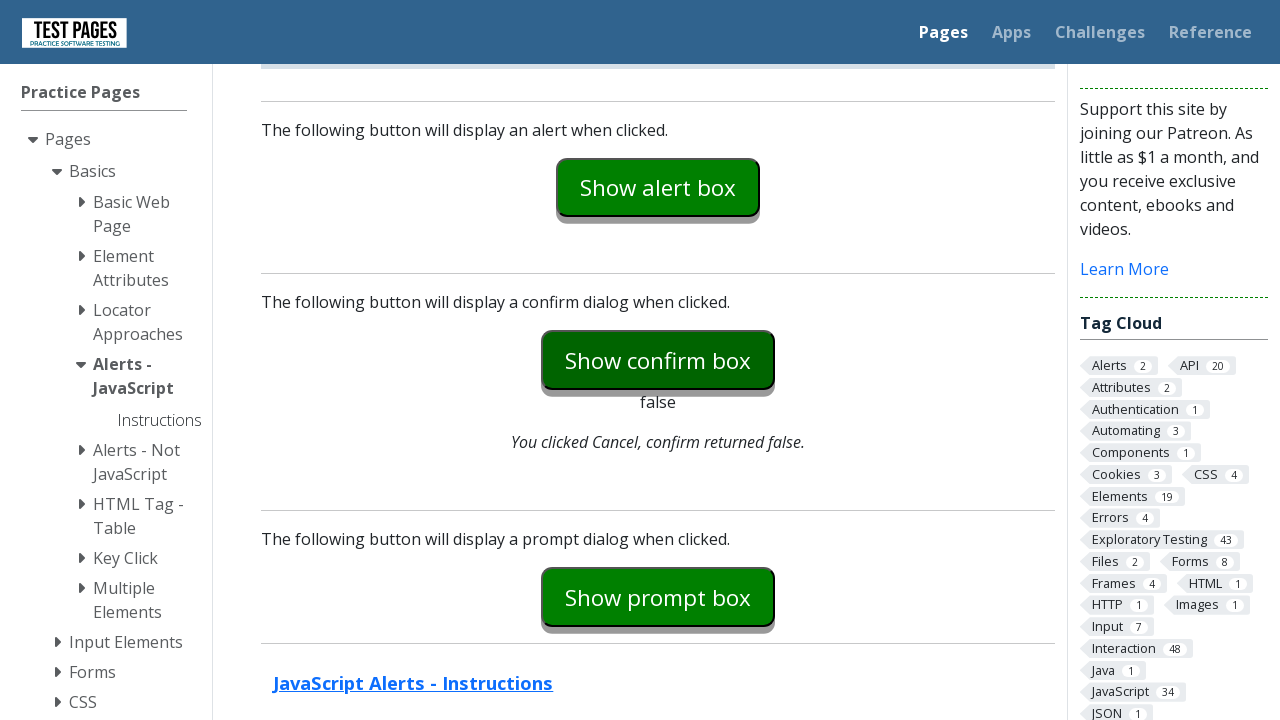

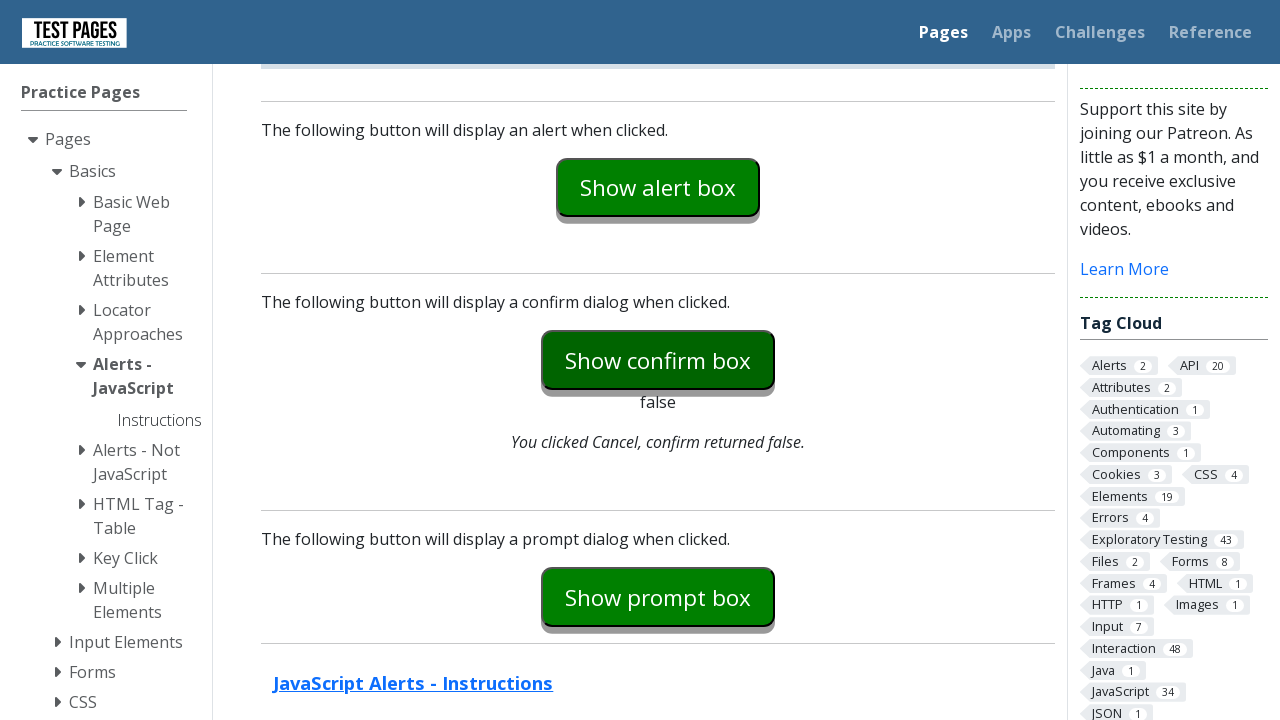